Tests drag and drop functionality on the jQuery UI draggable demo page by switching into the iframe and dragging the draggable element.

Starting URL: https://jqueryui.com/draggable/

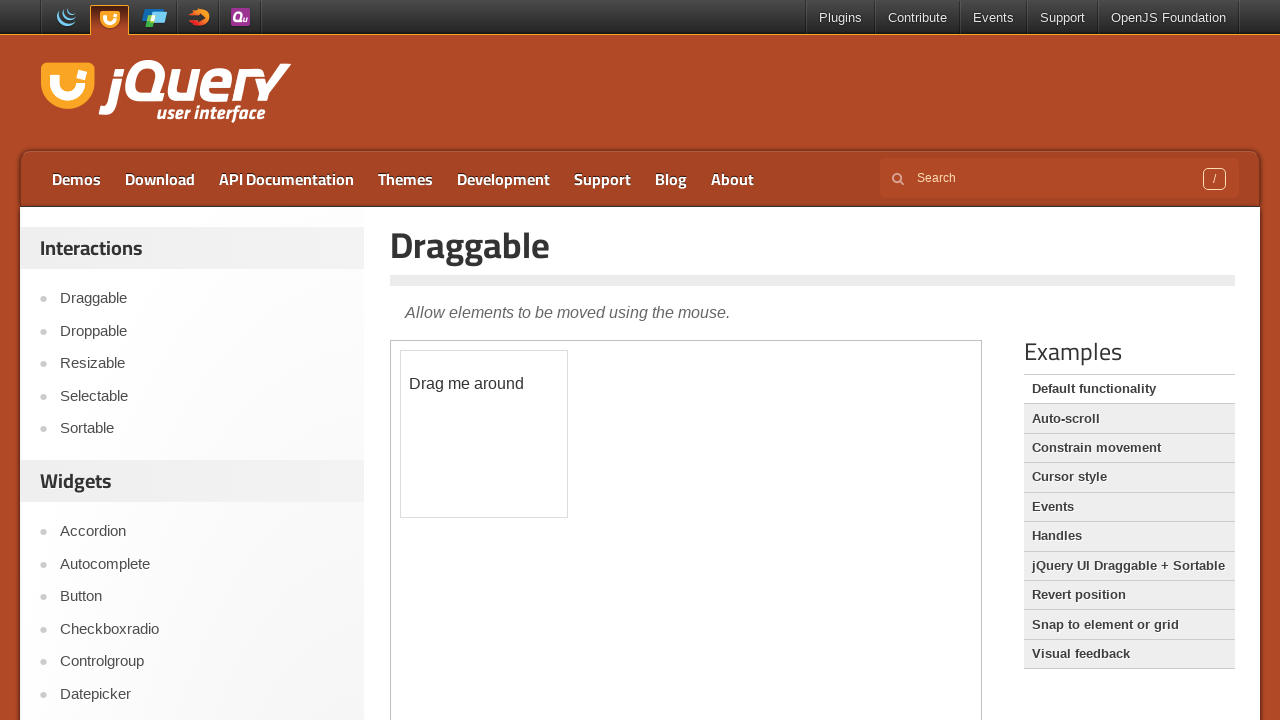

Set viewport size to 1920x1080
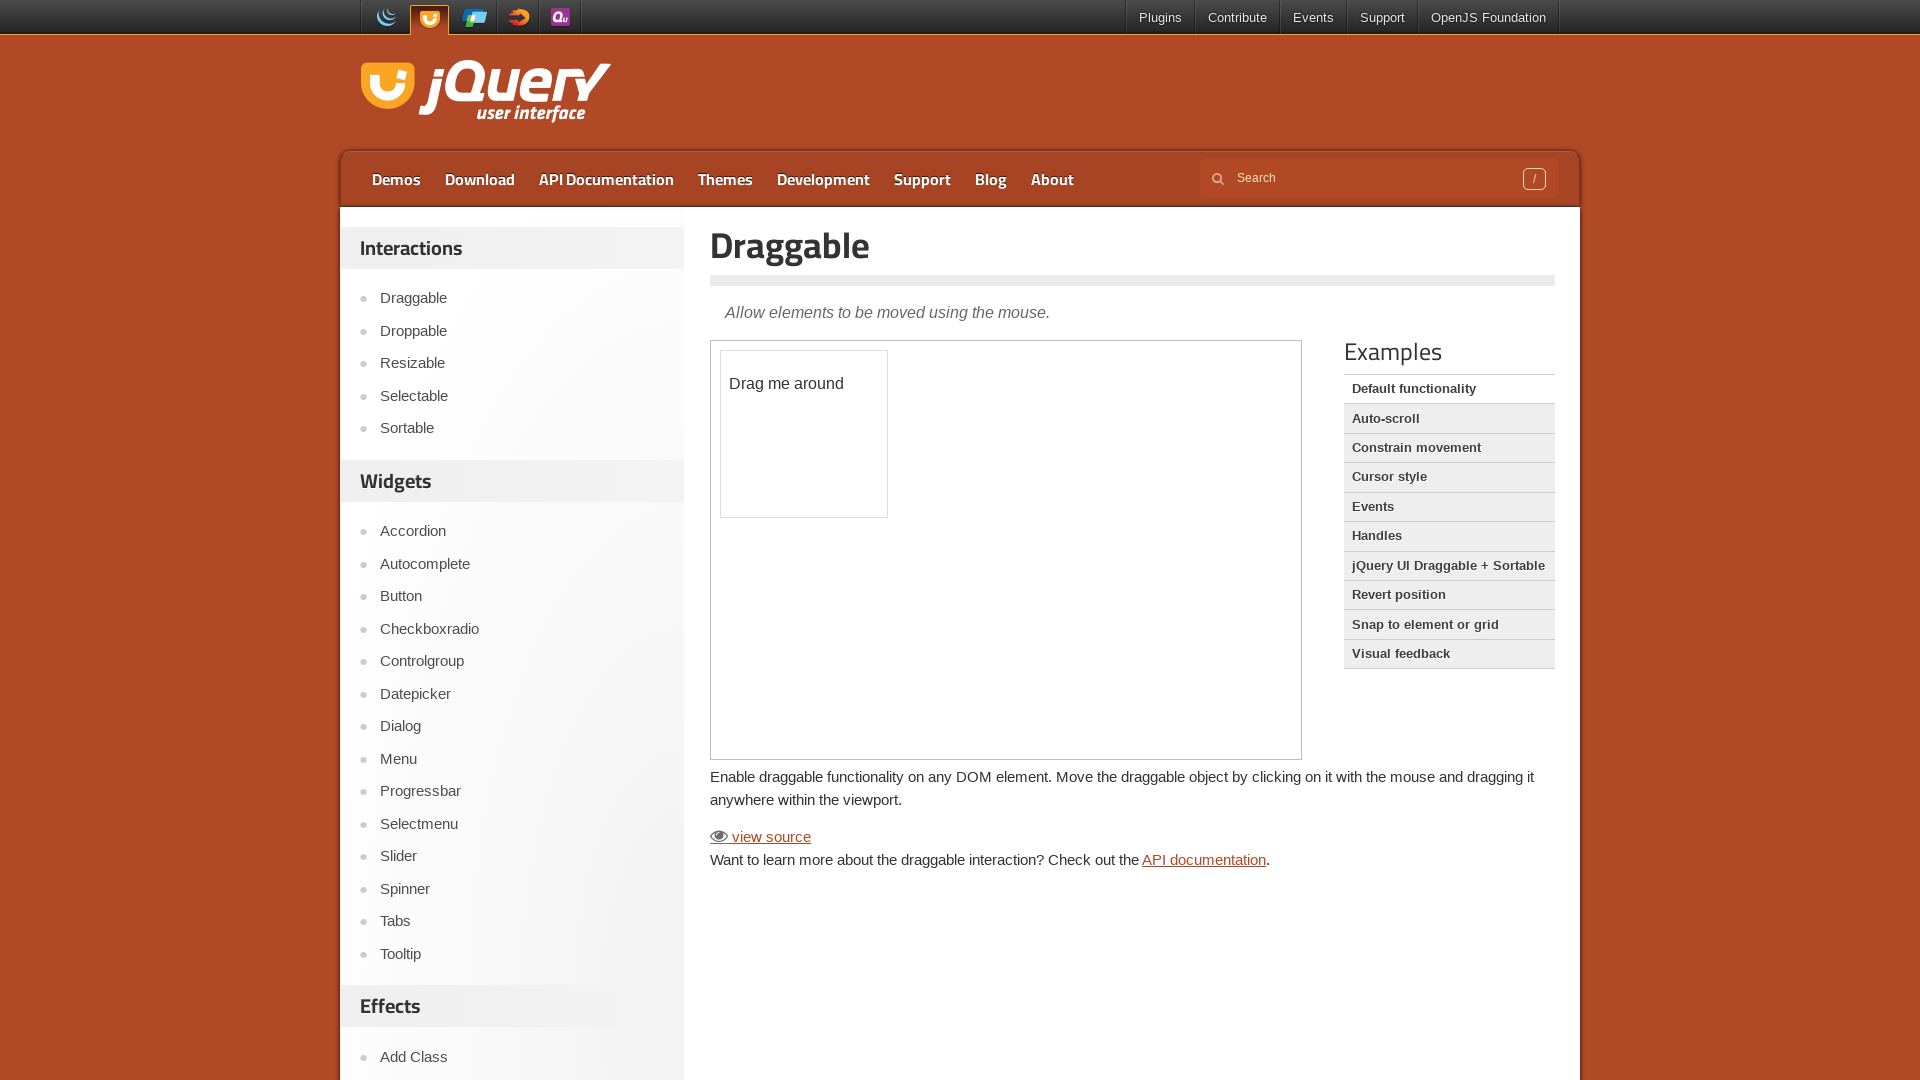

Demo iframe loaded
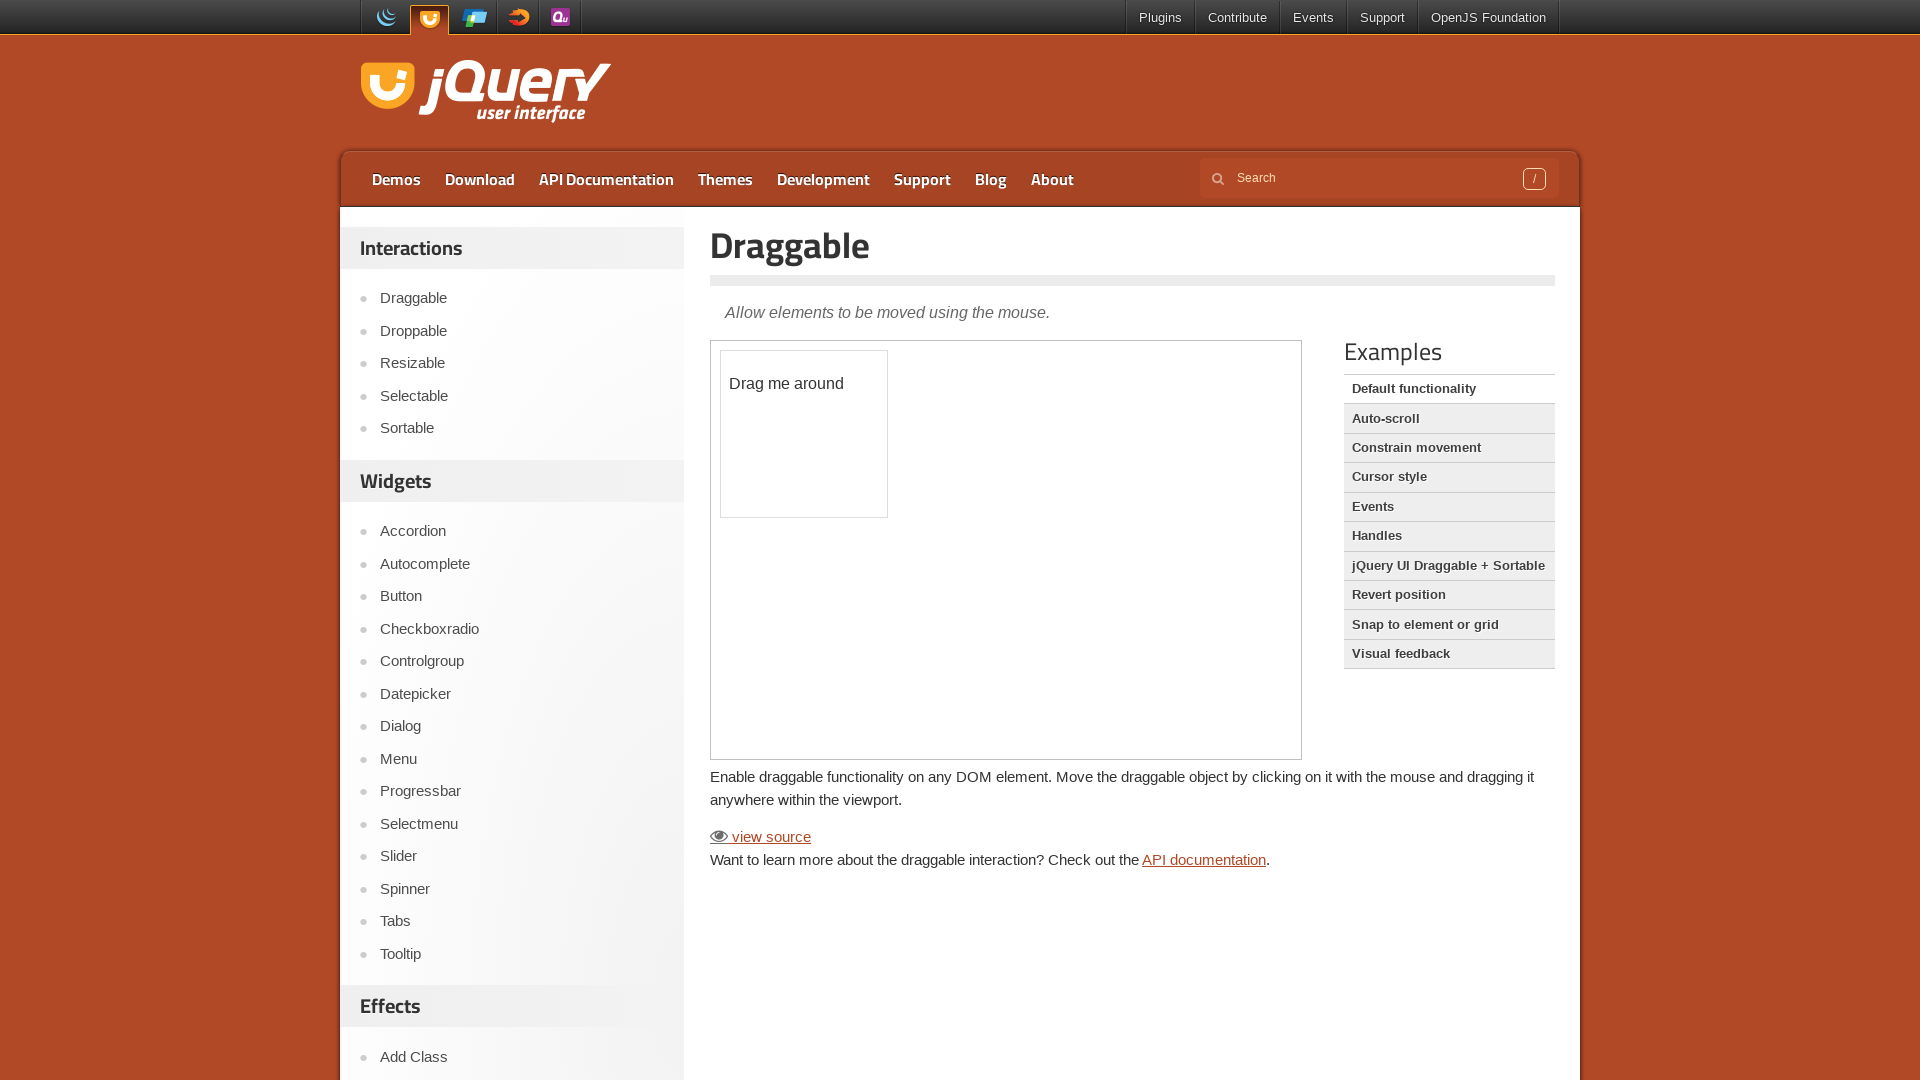

Located the demo iframe
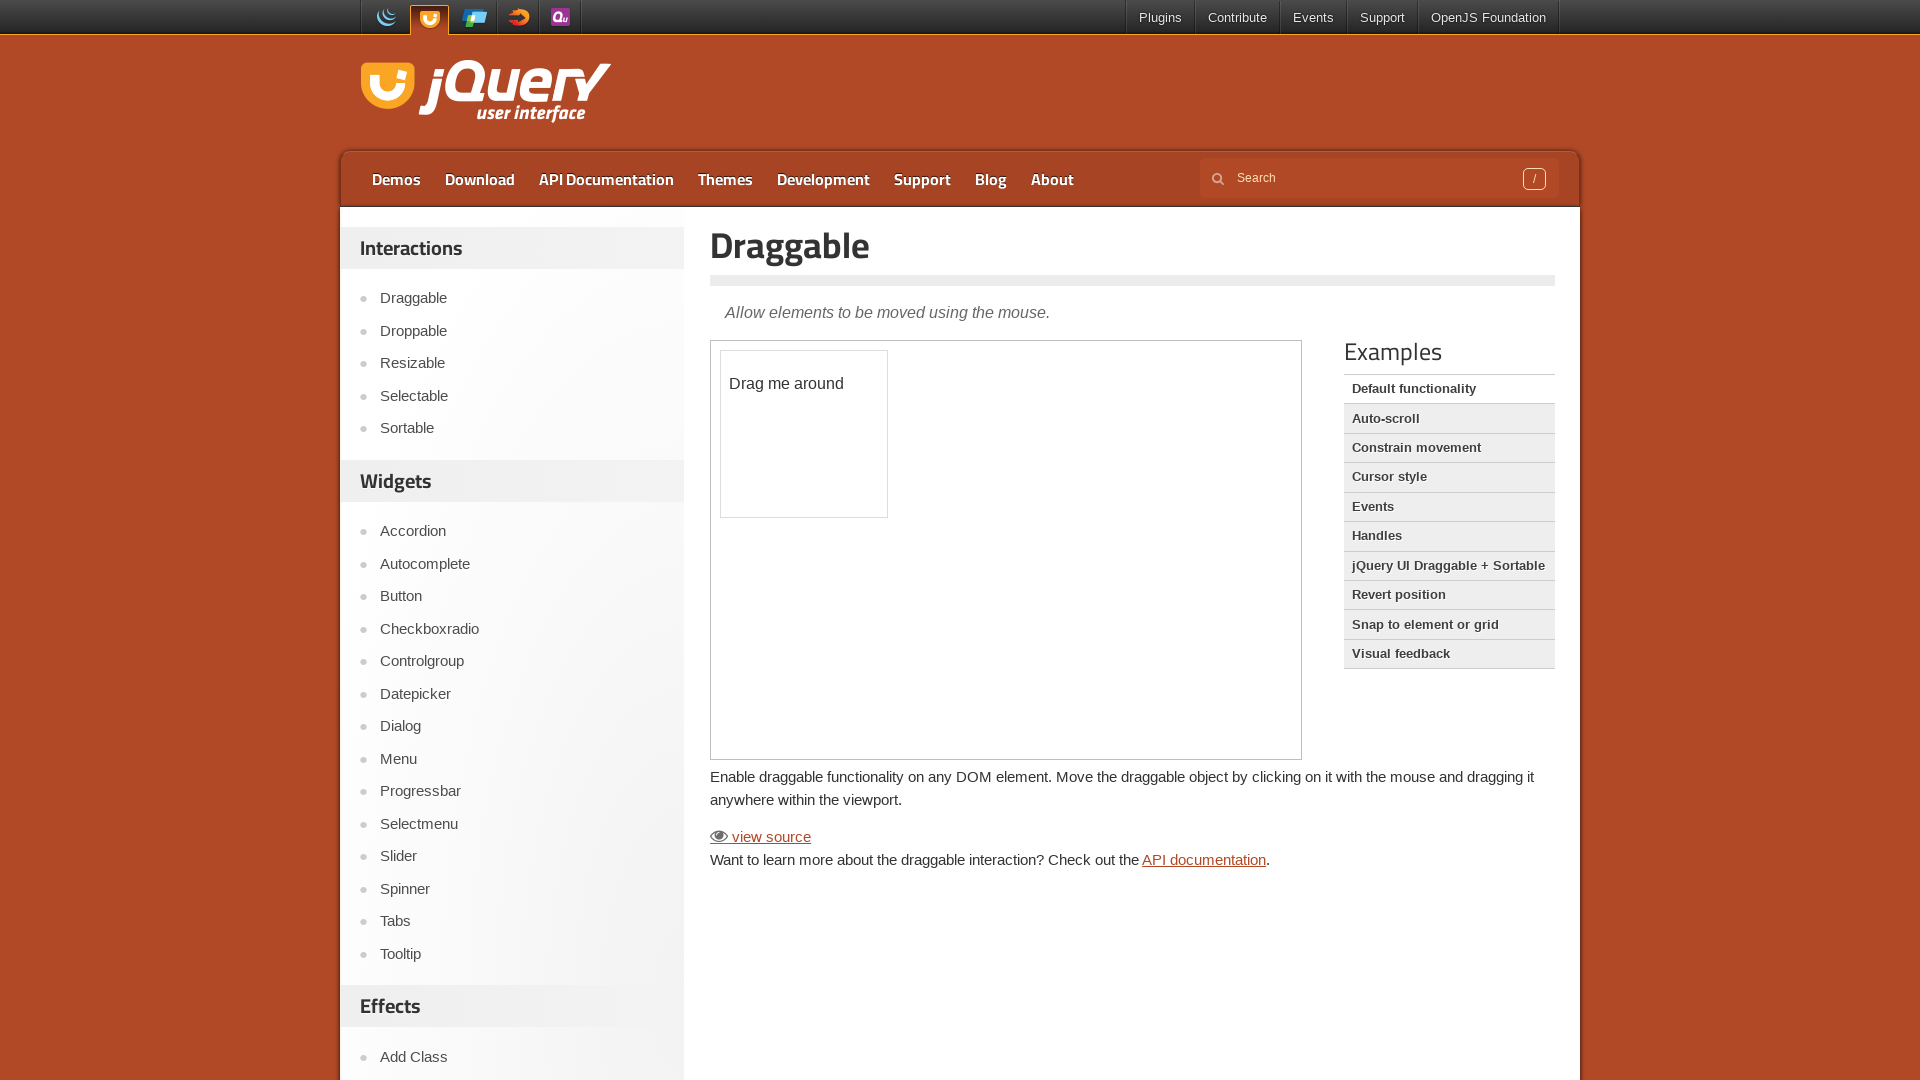

Draggable element is visible and ready
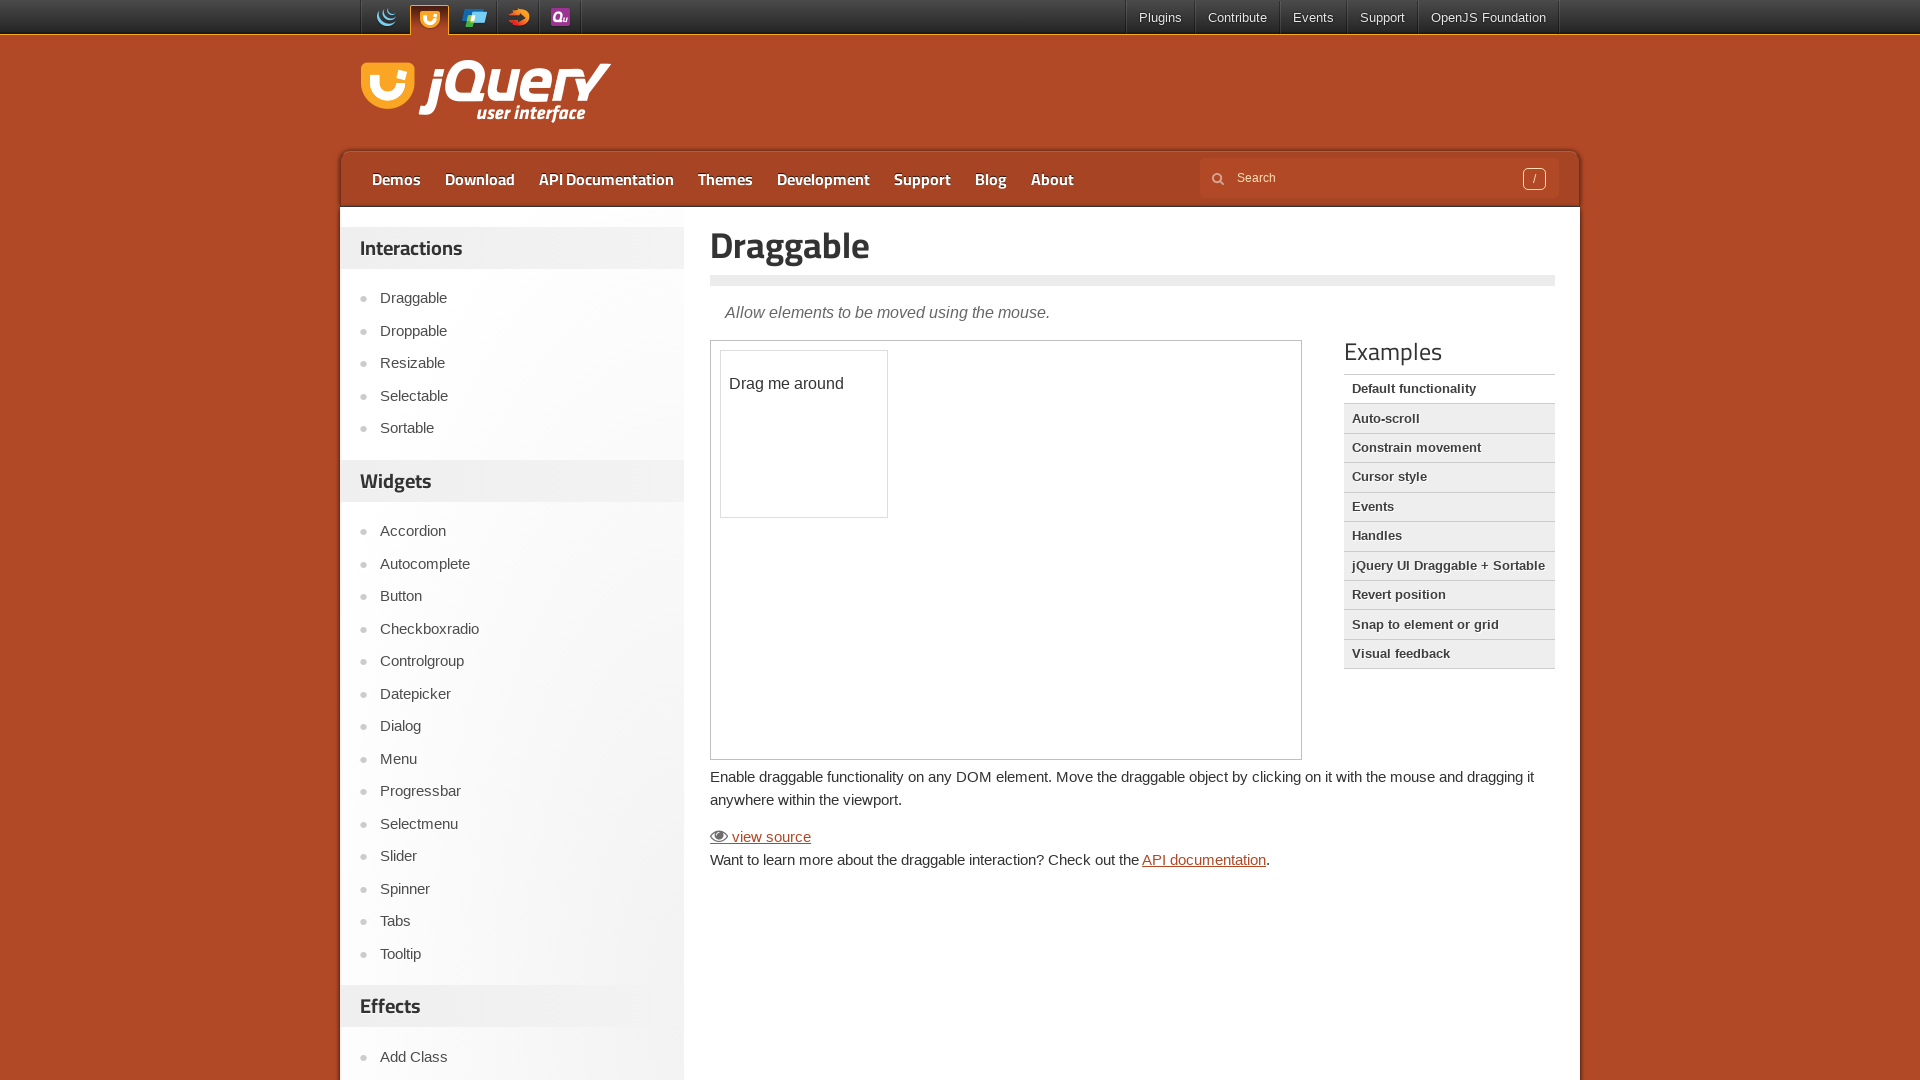

Dragged the draggable element to position (200, 150) at (920, 500)
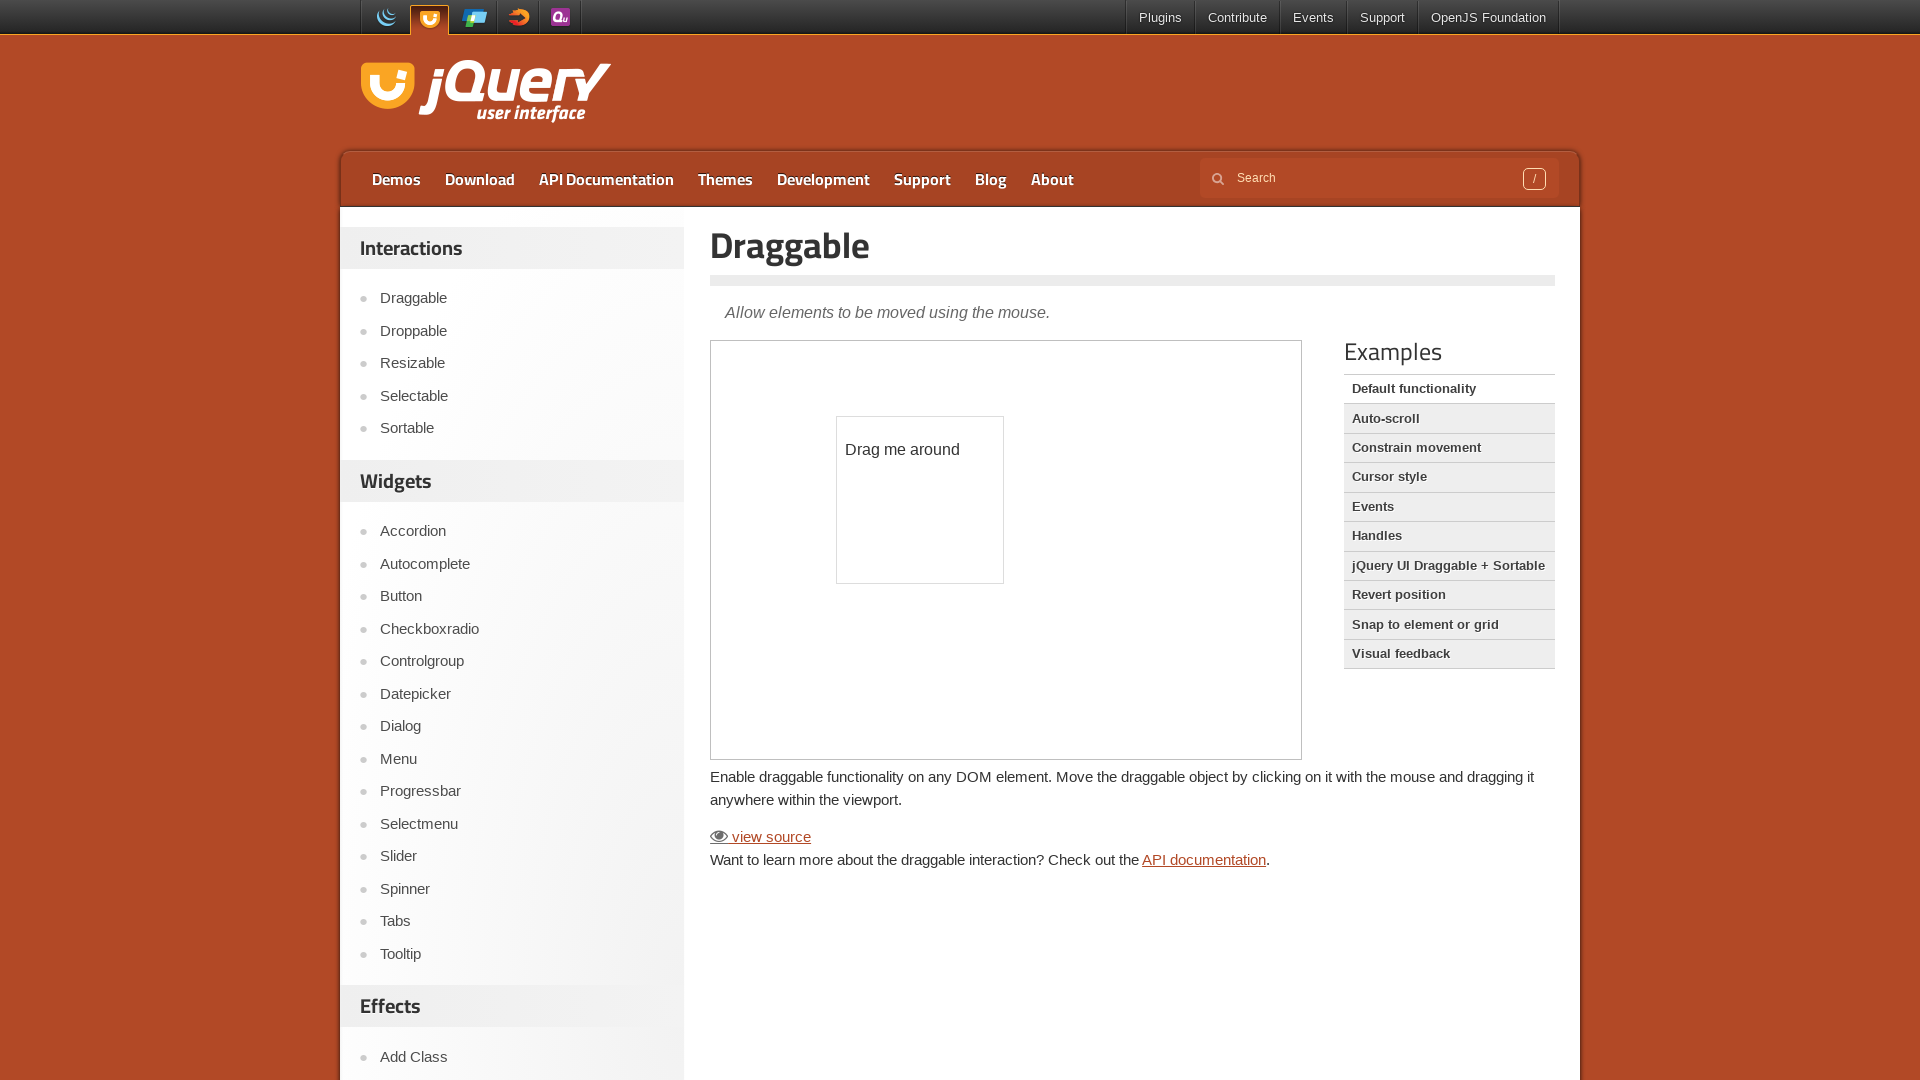

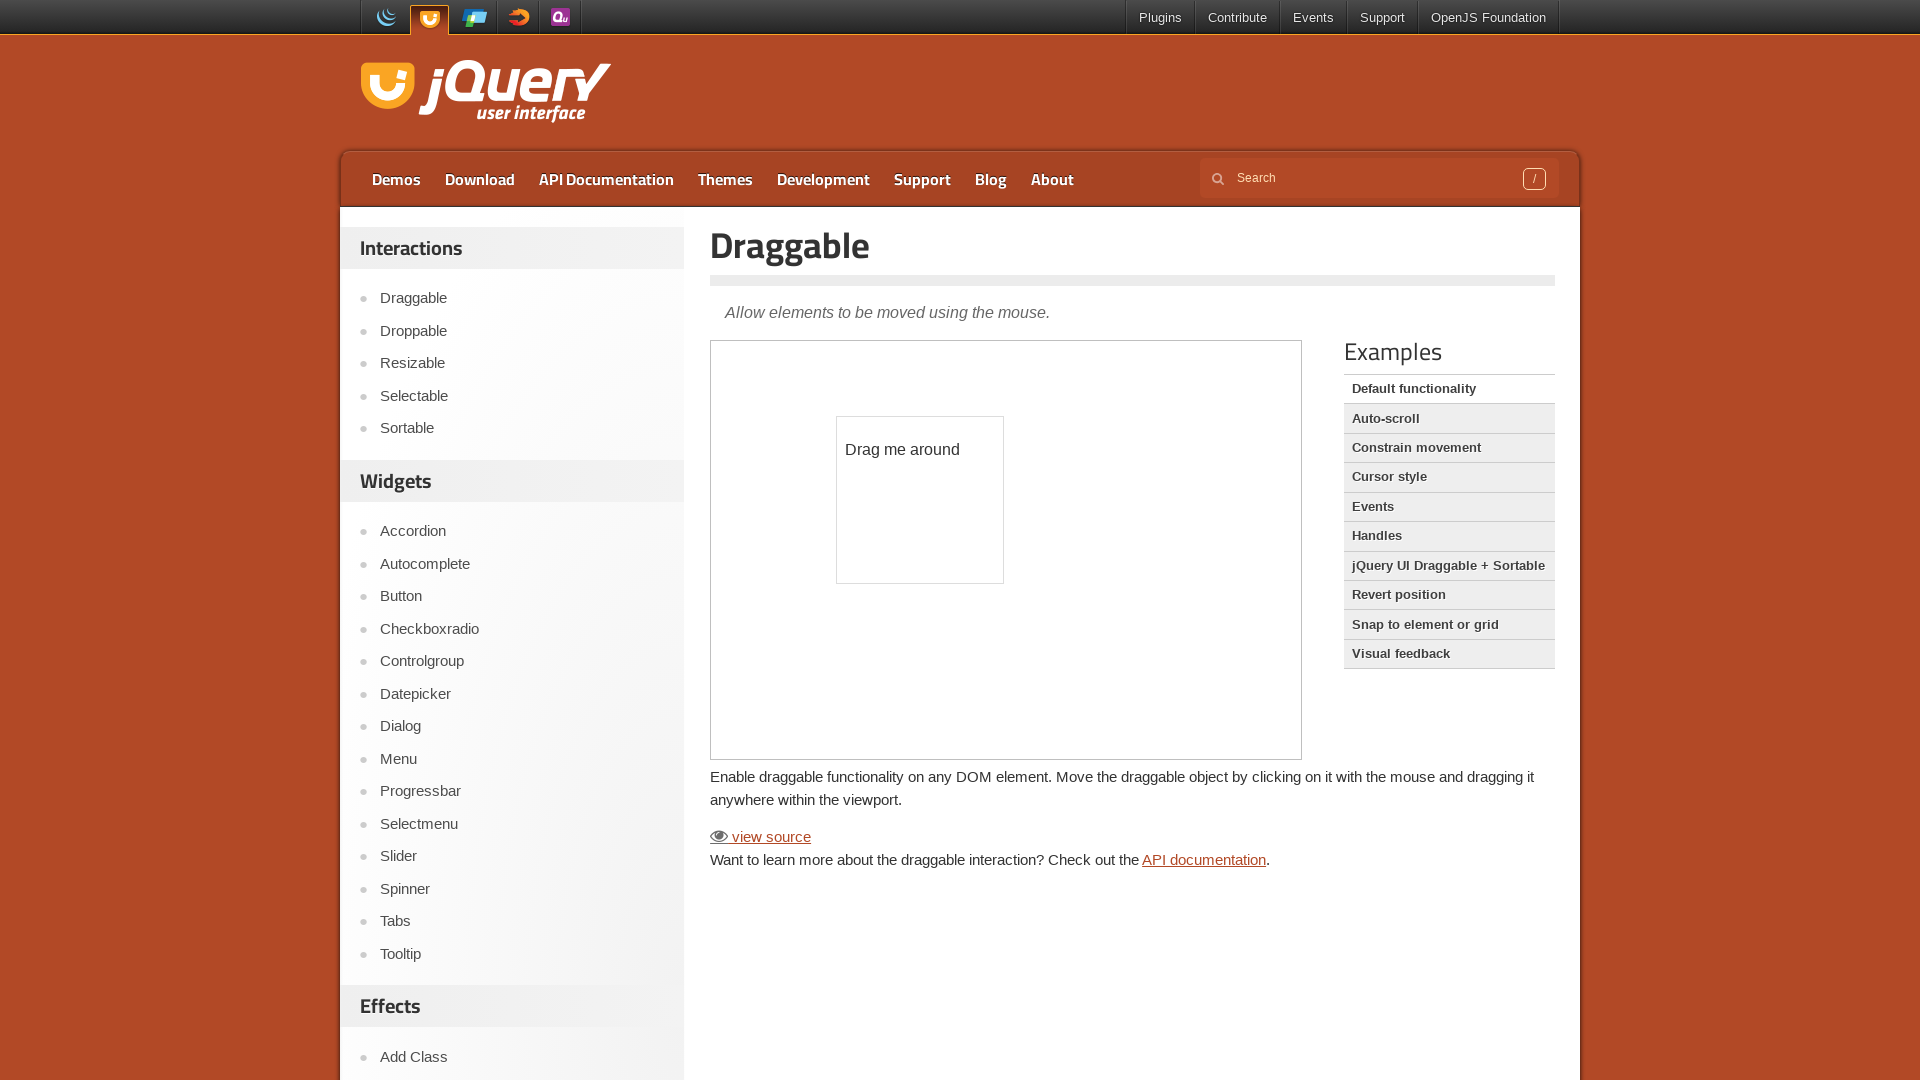